Tests multi-select dropdown by selecting all language options and then deselecting all

Starting URL: https://practice.cydeo.com/dropdown

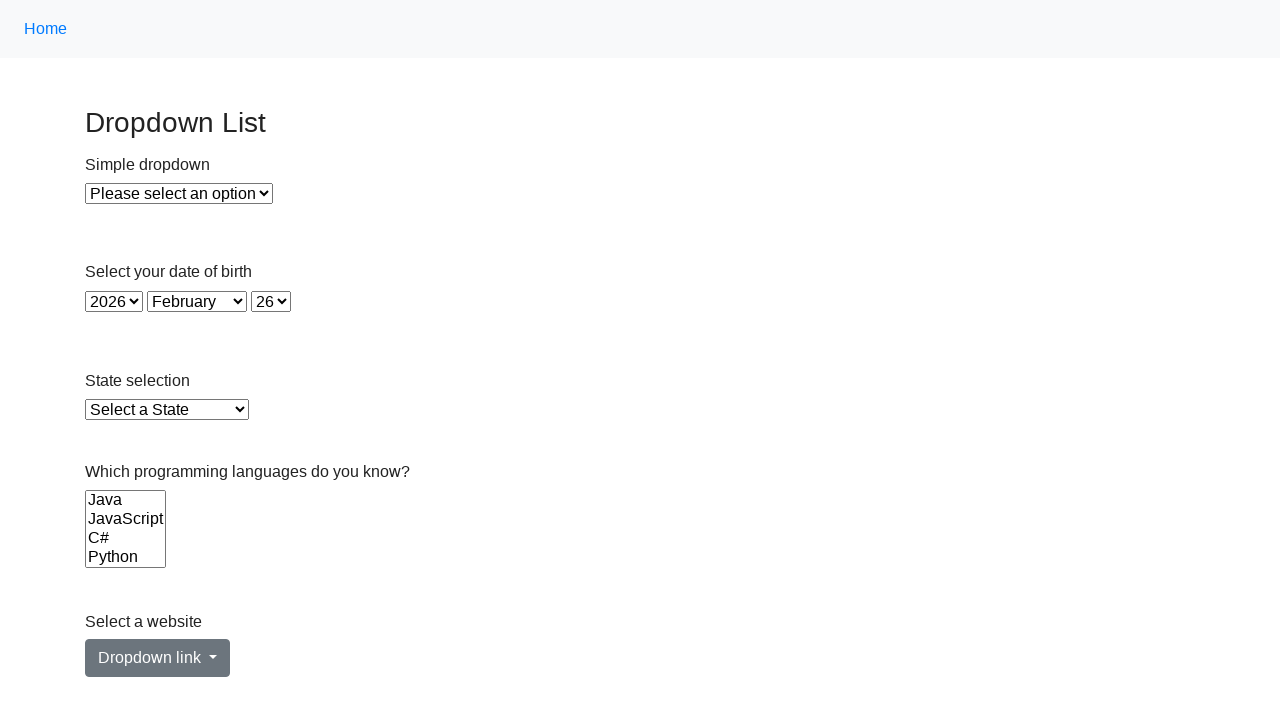

Located multi-select dropdown for Languages
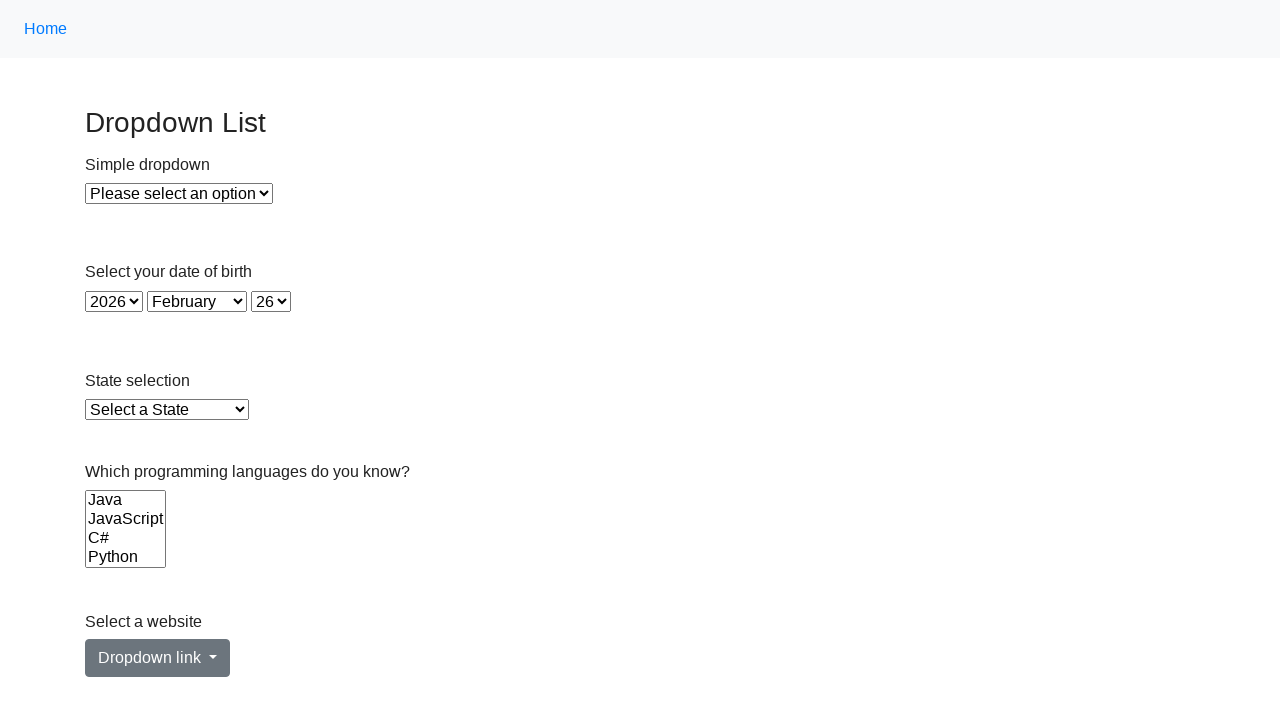

Selected language option at index 0 on select[name='Languages']
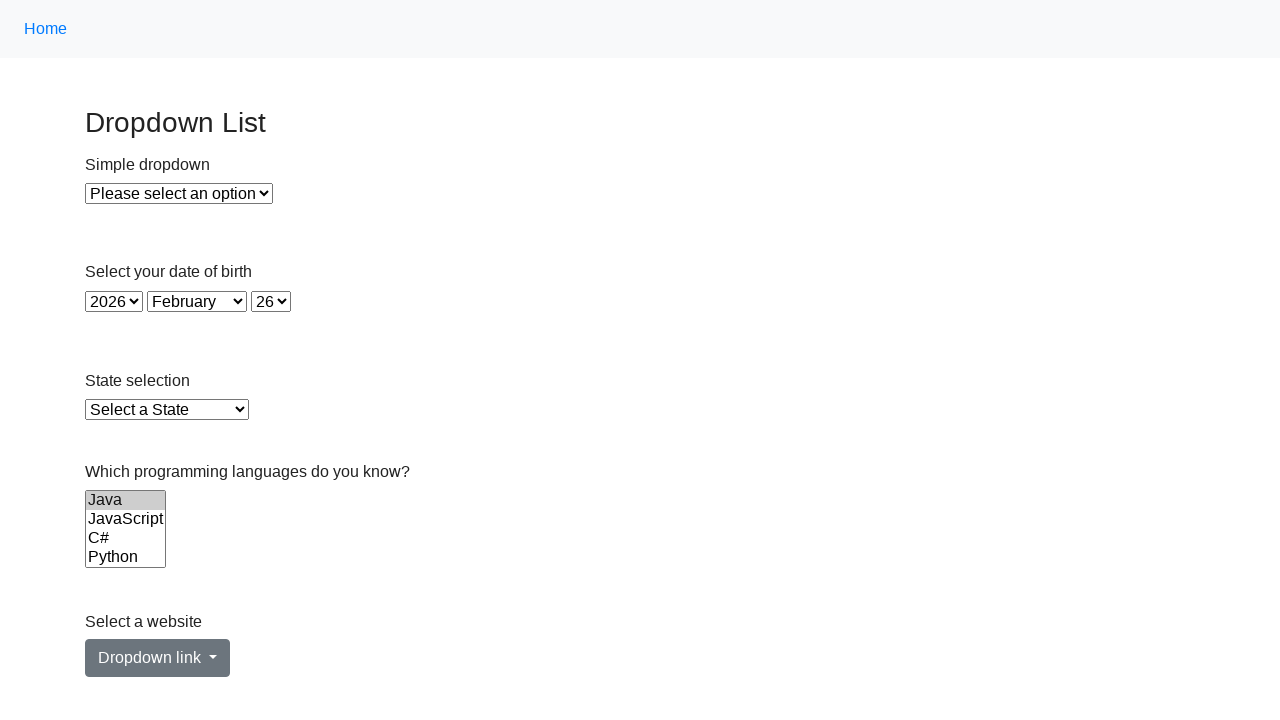

Selected language option at index 1 on select[name='Languages']
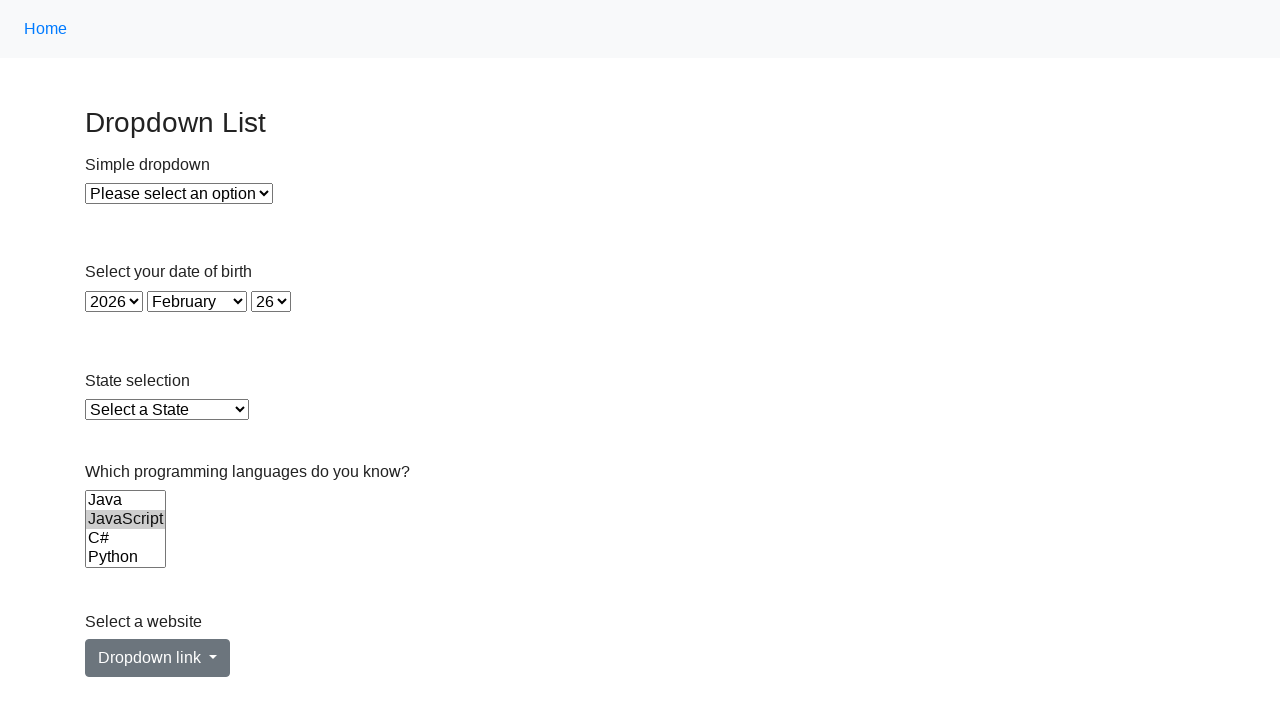

Selected language option at index 2 on select[name='Languages']
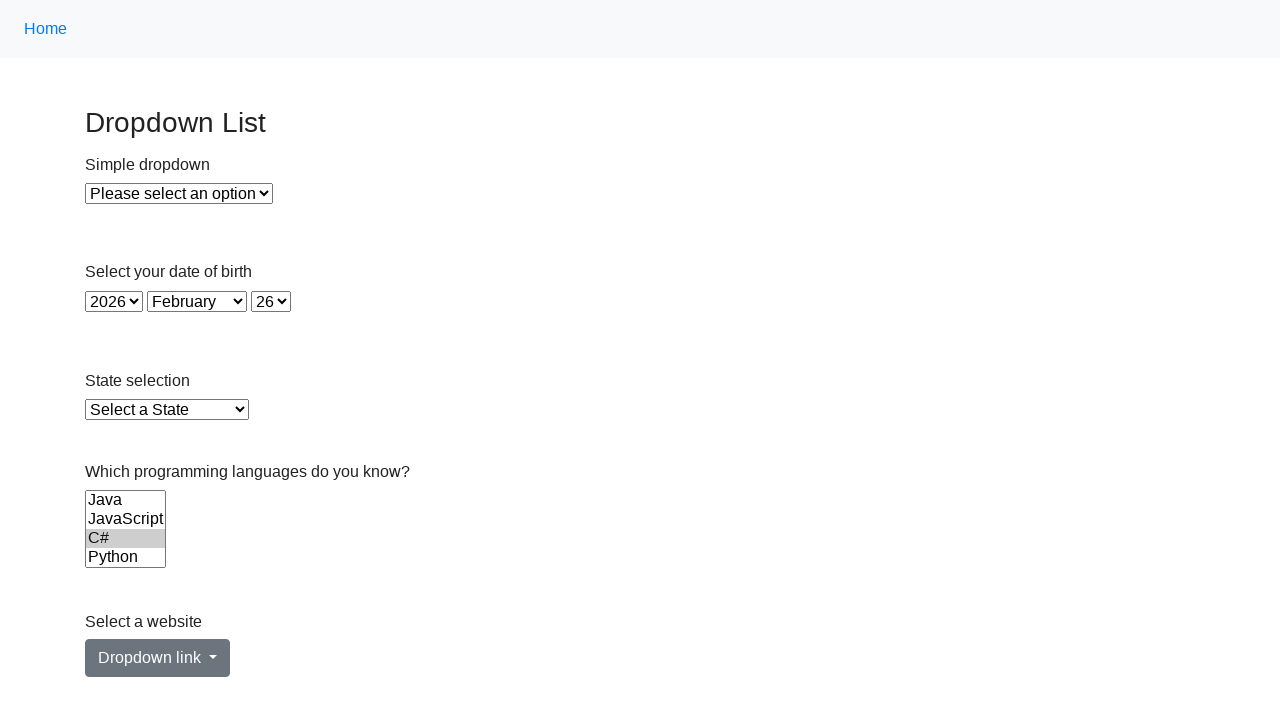

Selected language option at index 3 on select[name='Languages']
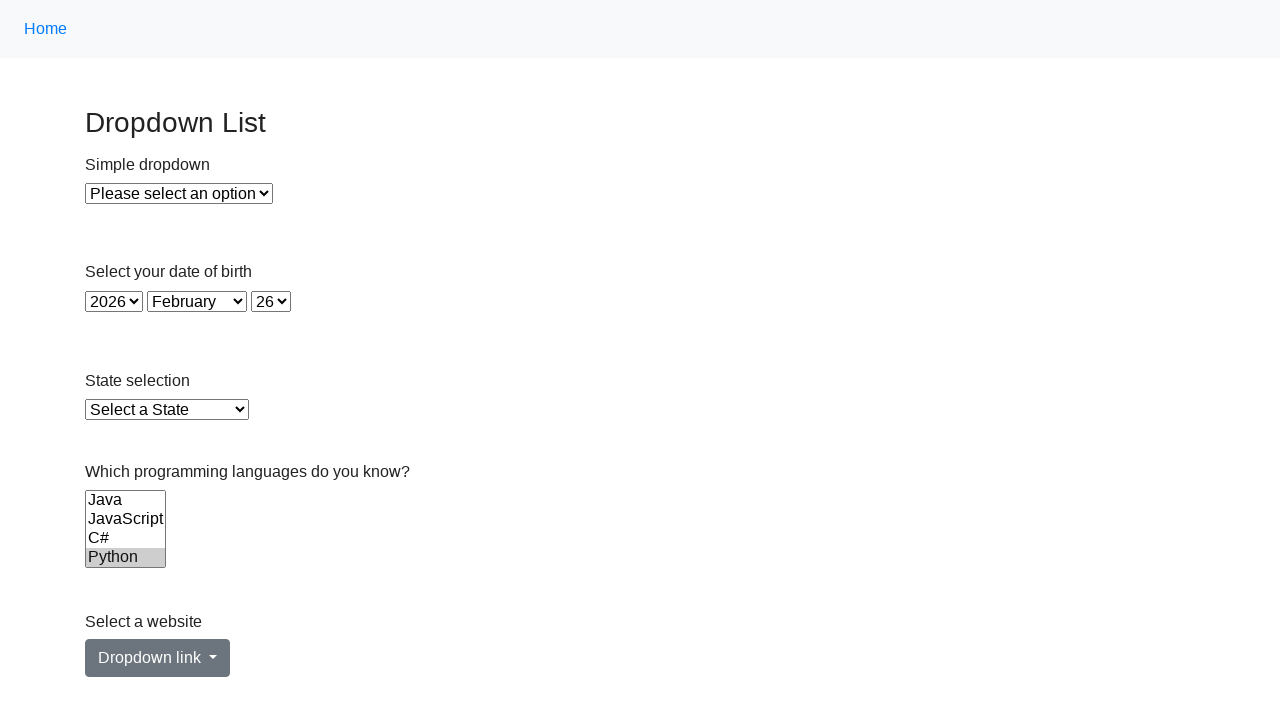

Selected language option at index 4 on select[name='Languages']
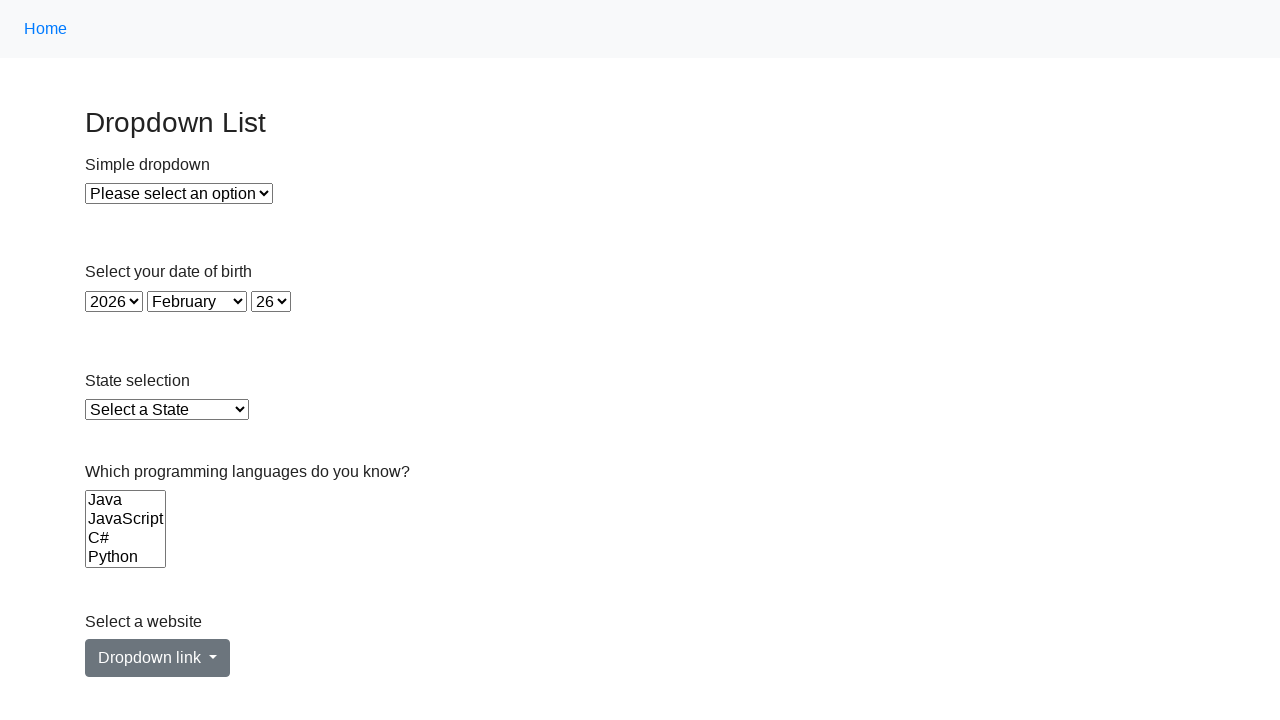

Selected language option at index 5 on select[name='Languages']
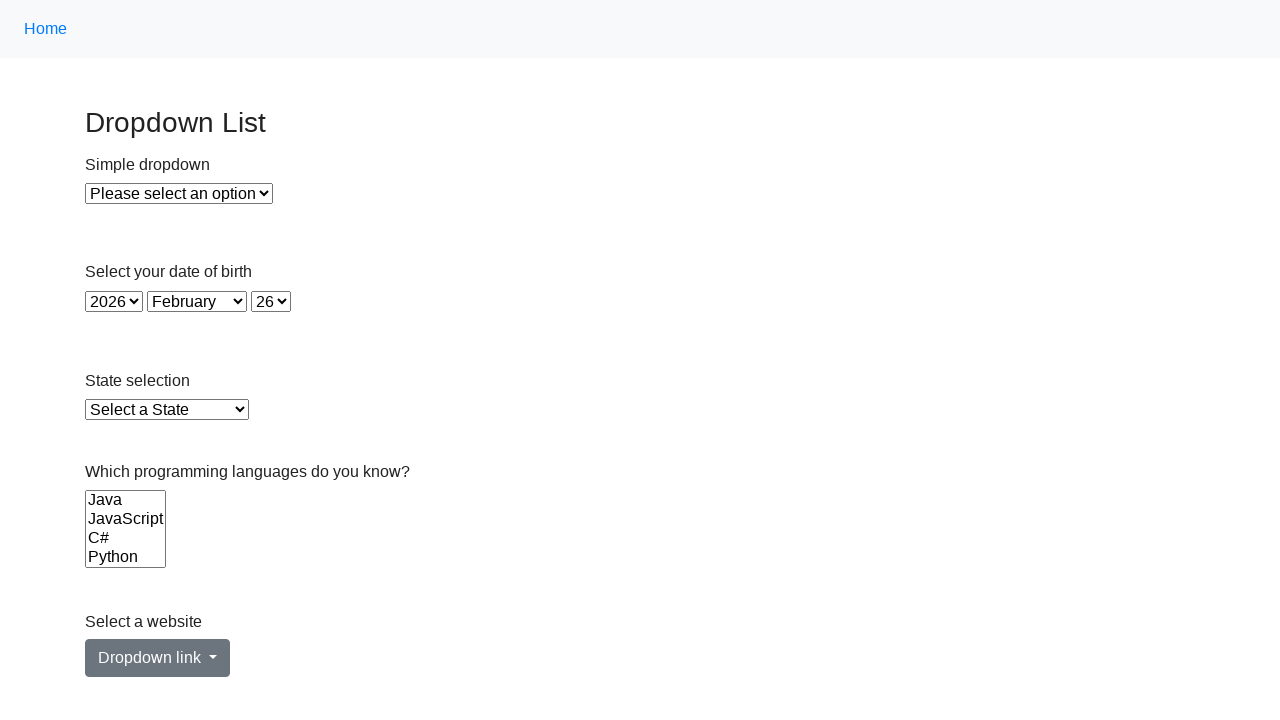

Retrieved all checked language options
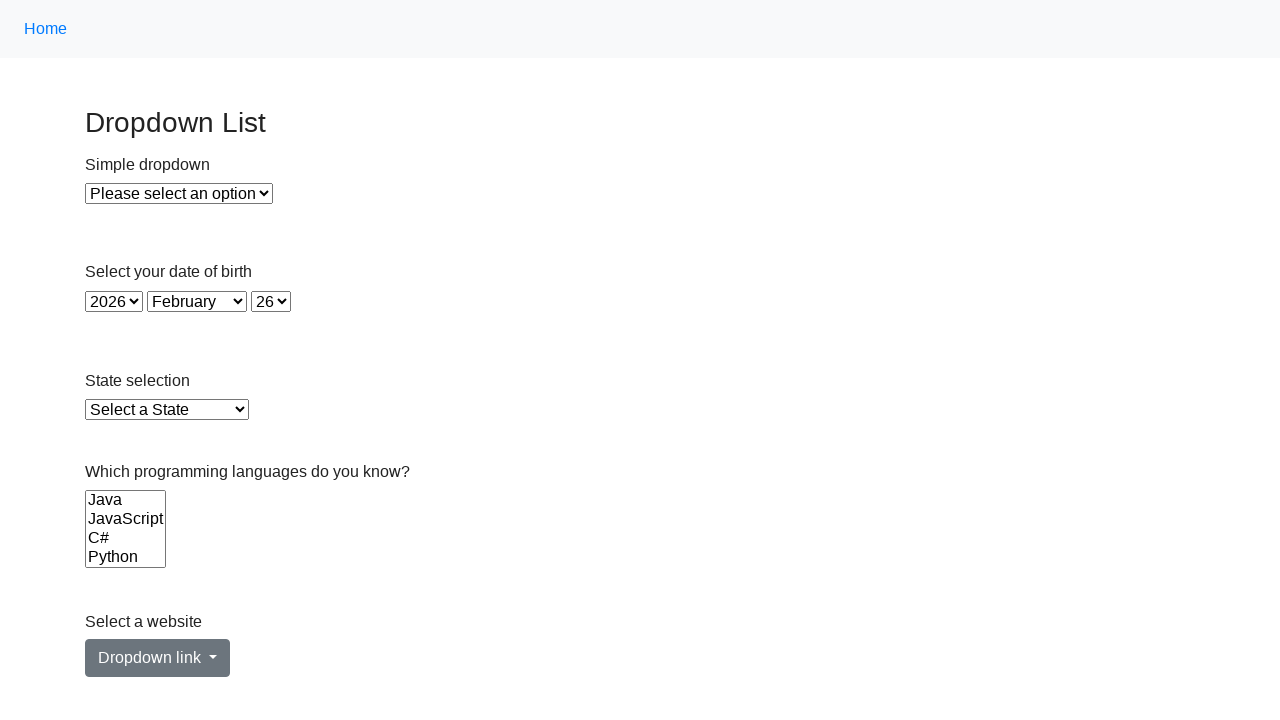

Printed selected option: C
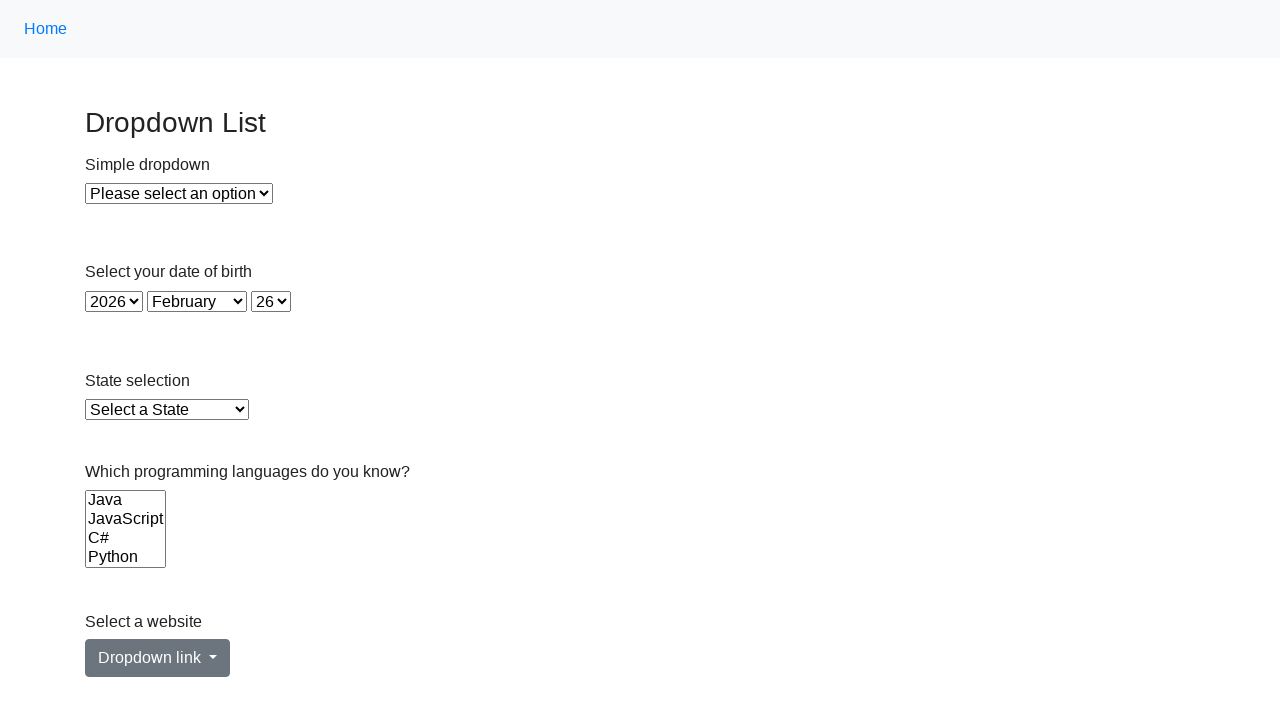

Reset selectedIndex to -1 for Languages dropdown
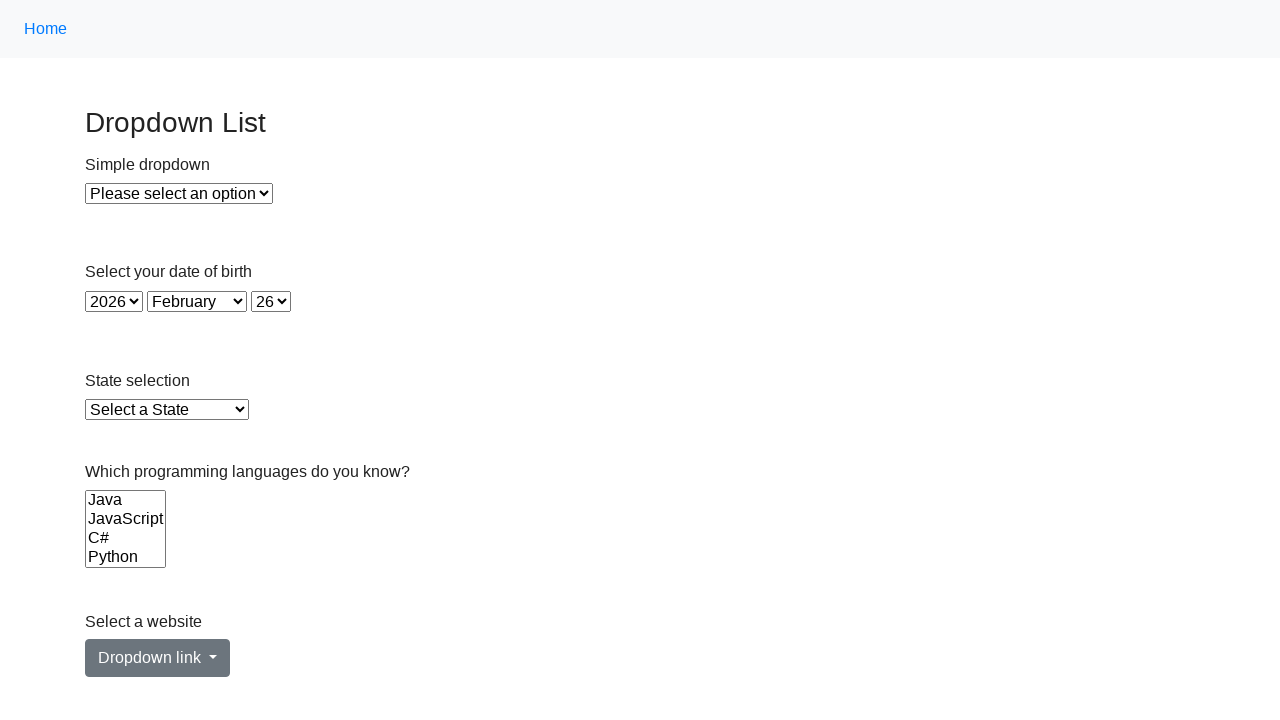

Retrieved all language options for deselection
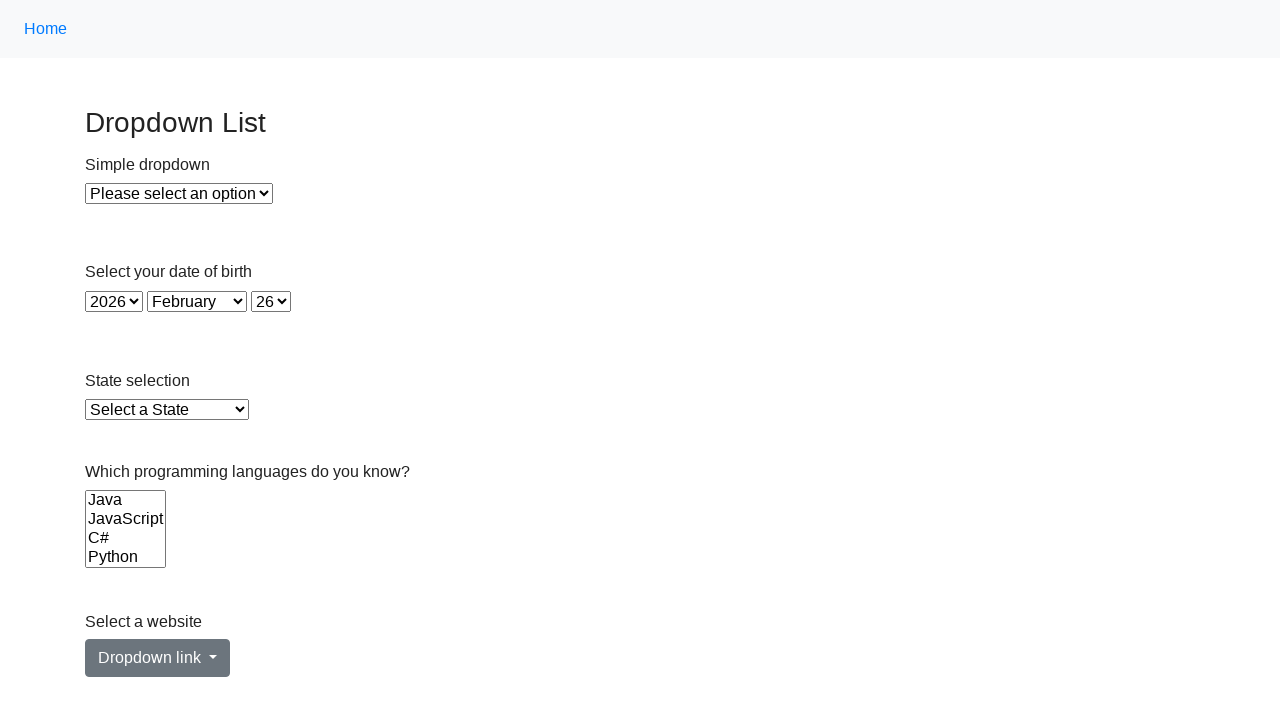

Deselected language option: Java
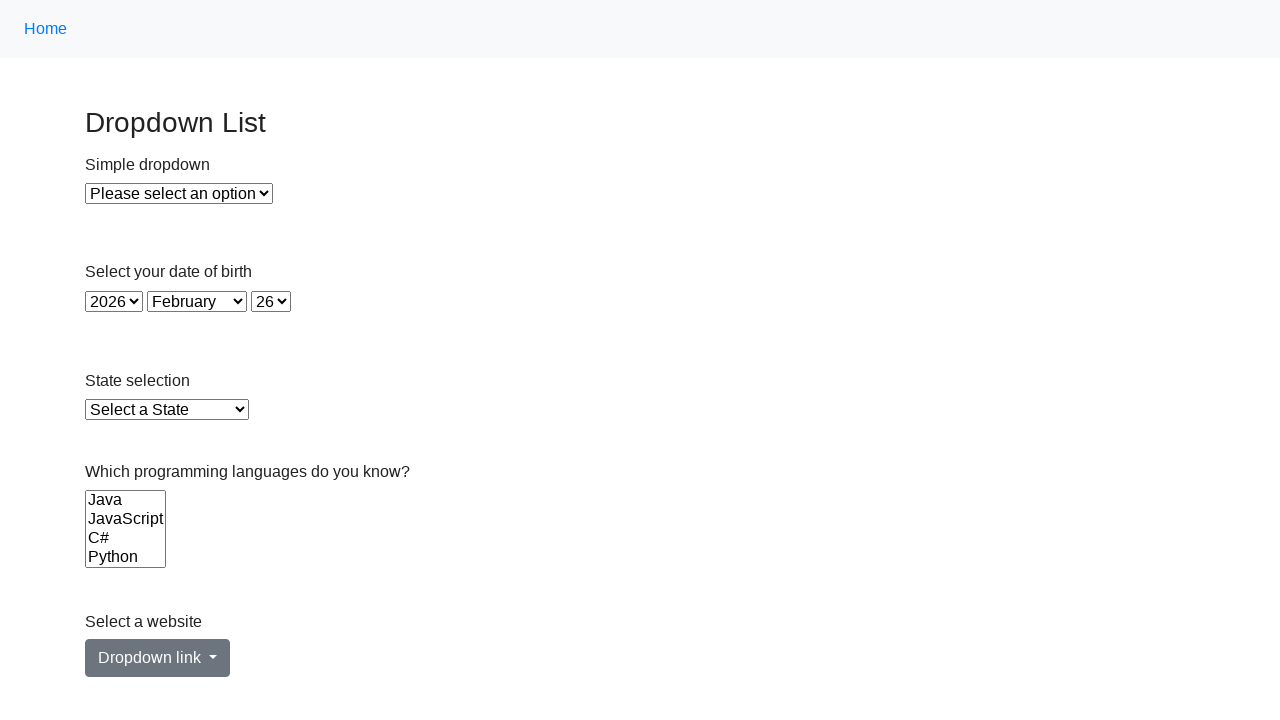

Deselected language option: JavaScript
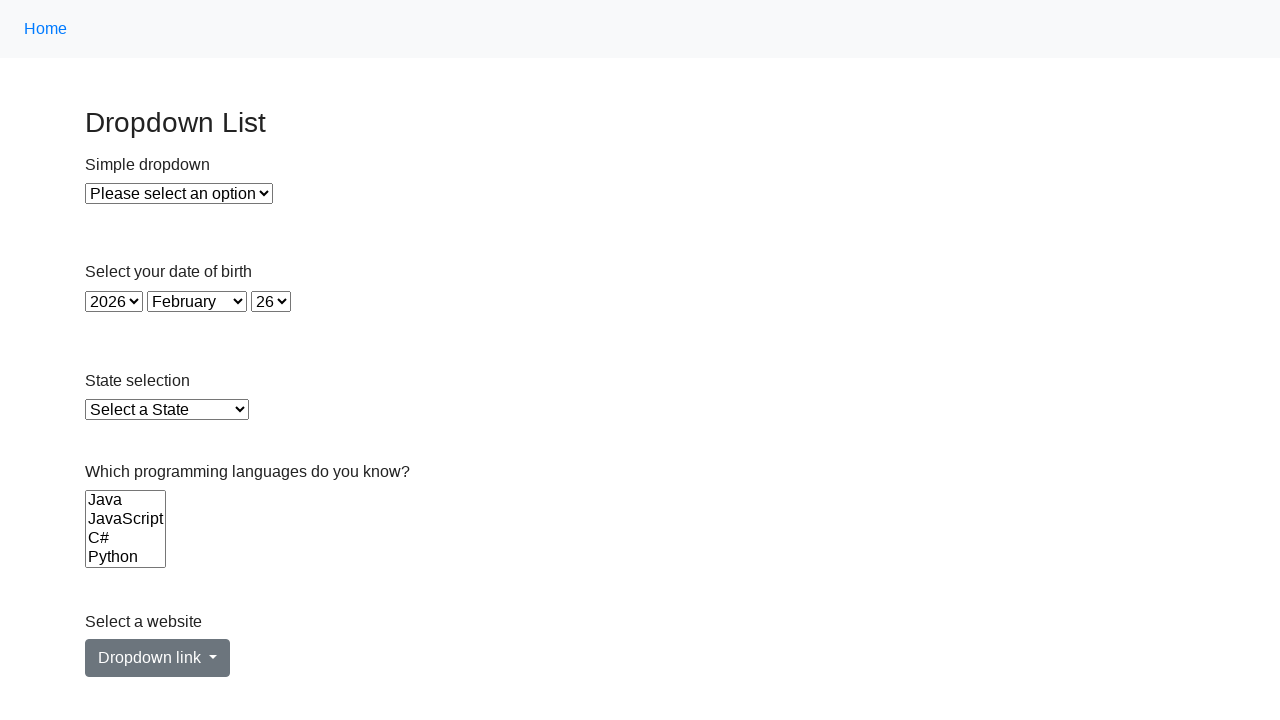

Deselected language option: C#
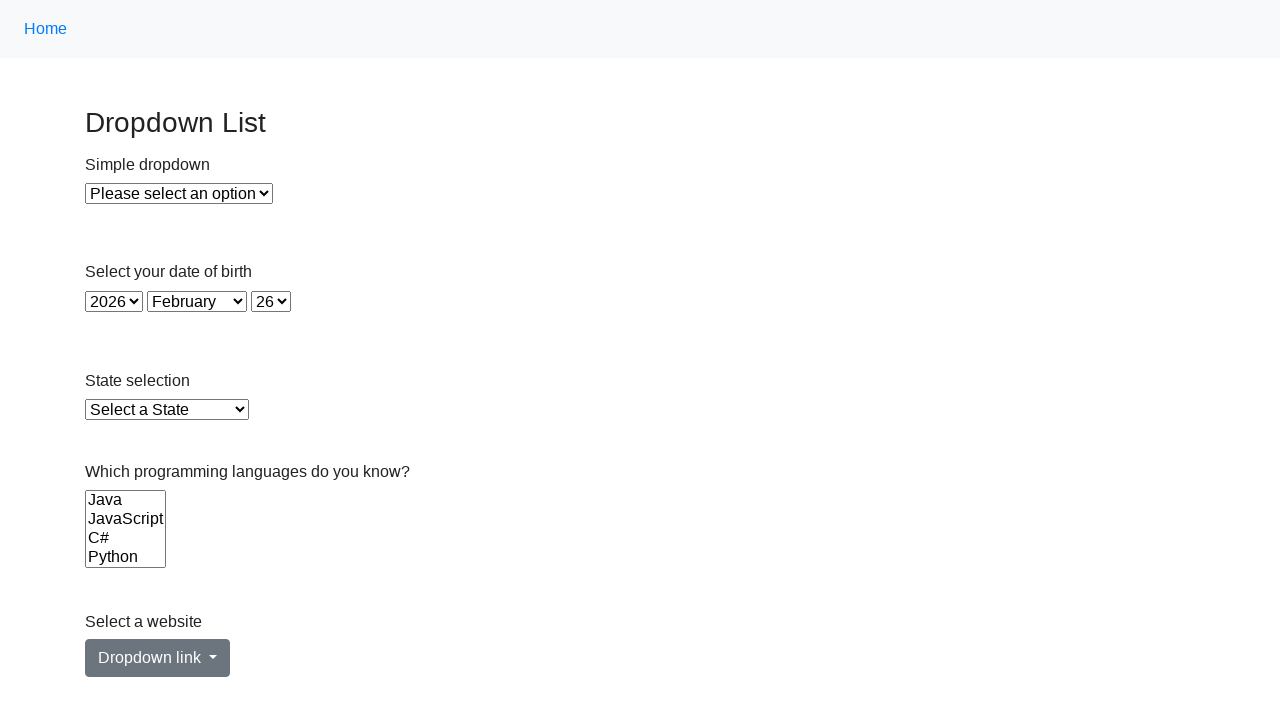

Deselected language option: Python
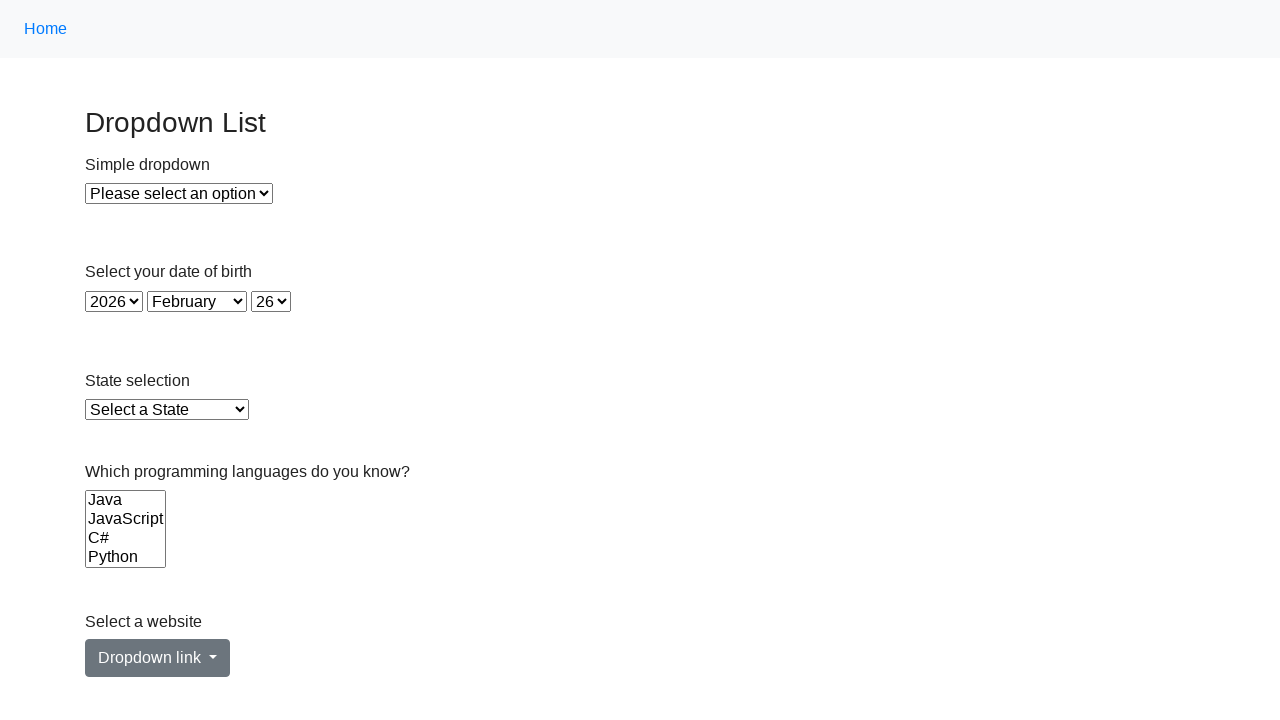

Deselected language option: Ruby
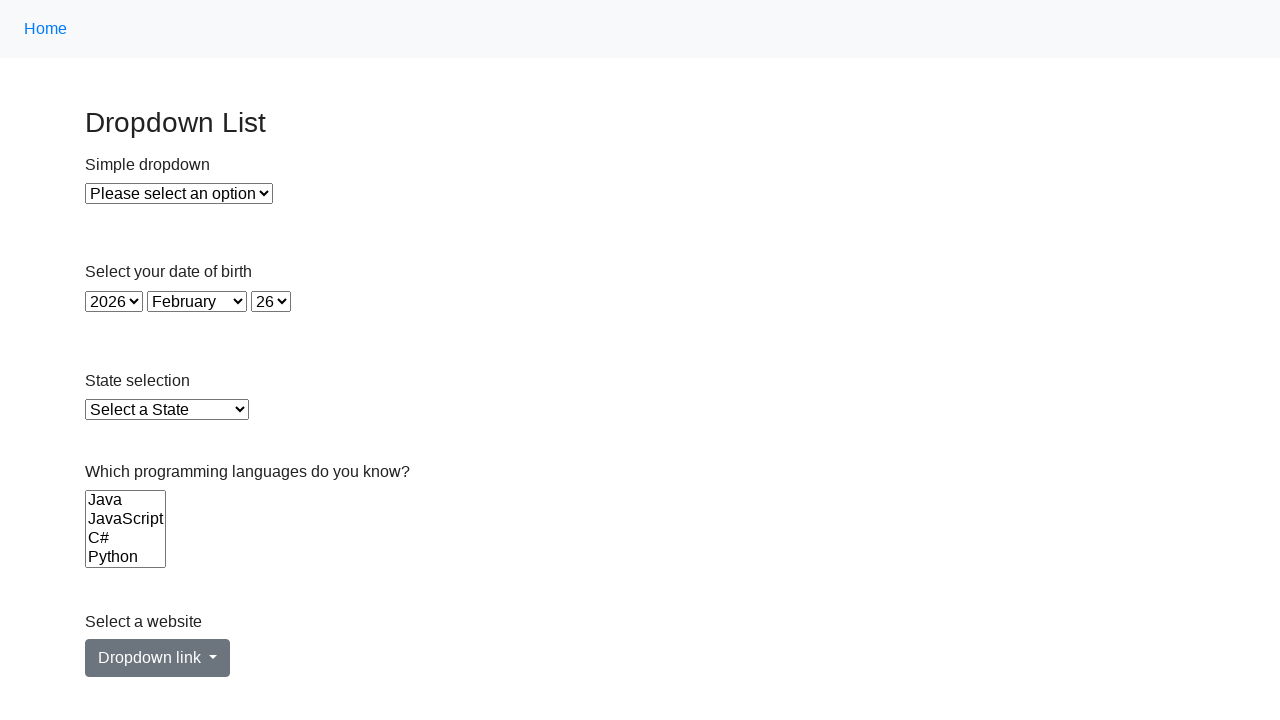

Deselected language option: C
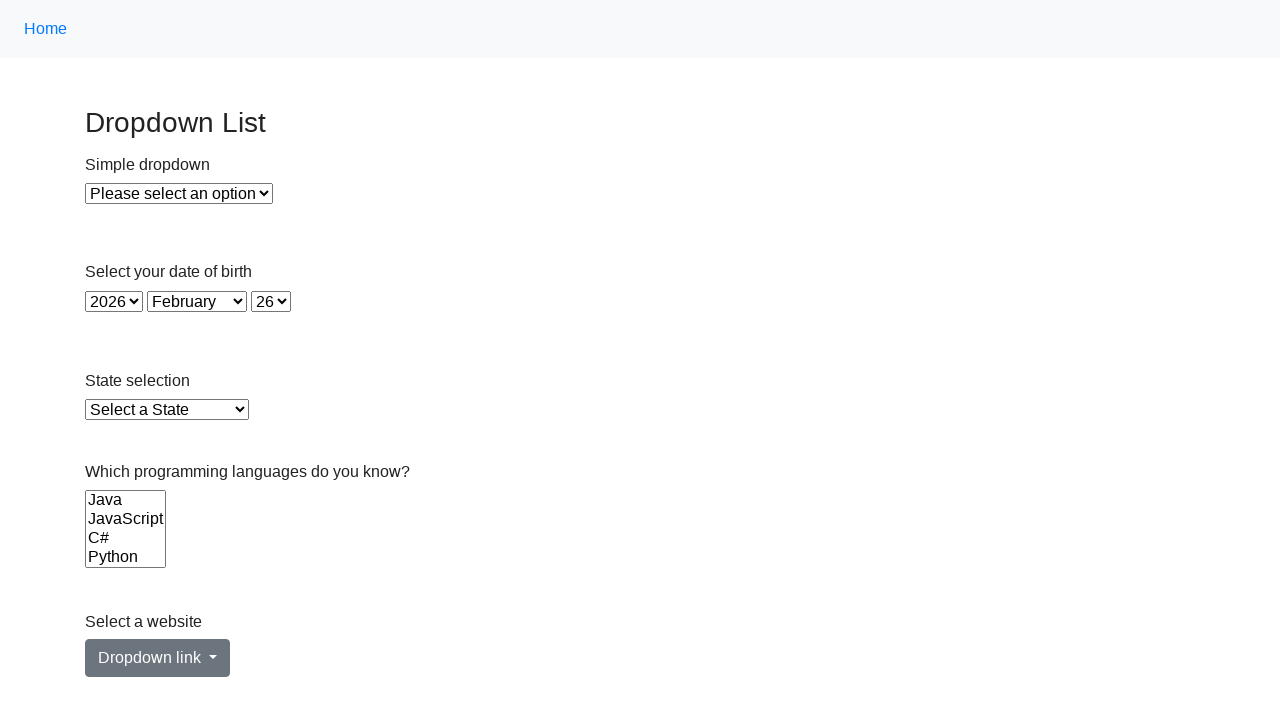

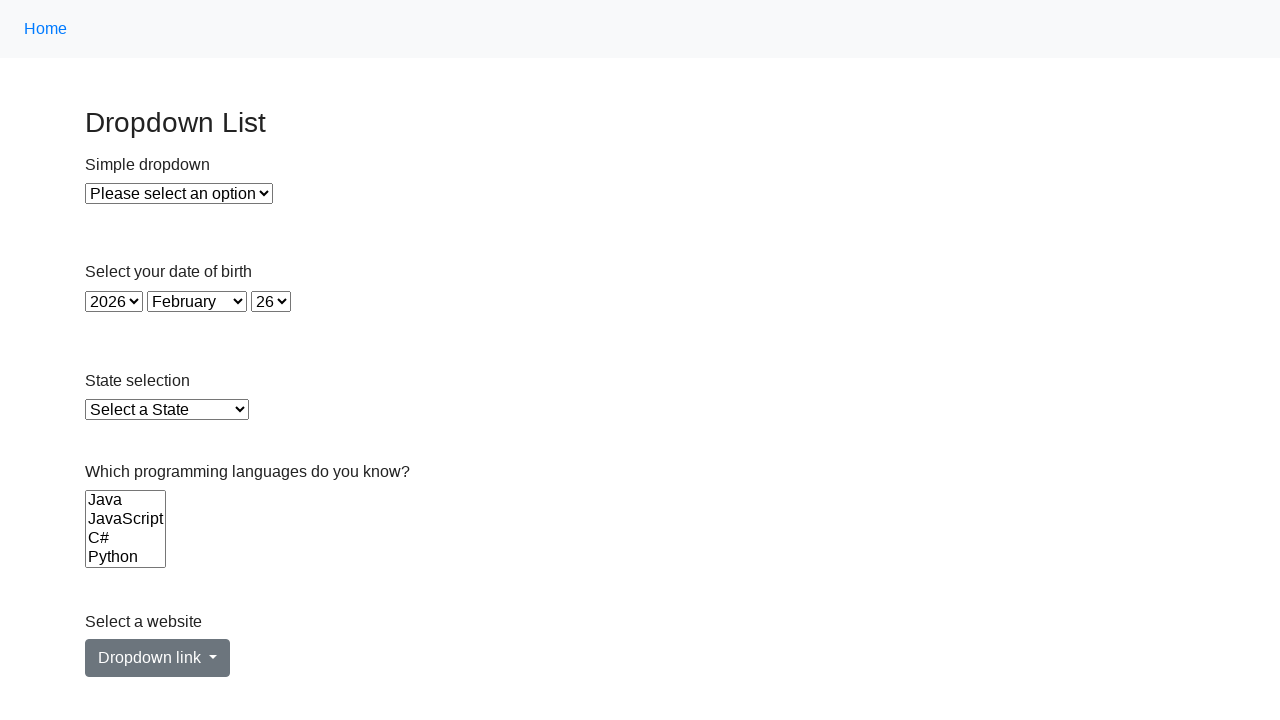